Tests the add-to-basket functionality on a practice e-commerce site by clicking on a "Selenium Ruby" product from new arrivals and adding it to the shopping basket, then verifying the confirmation message appears.

Starting URL: http://practice.automationtesting.in/

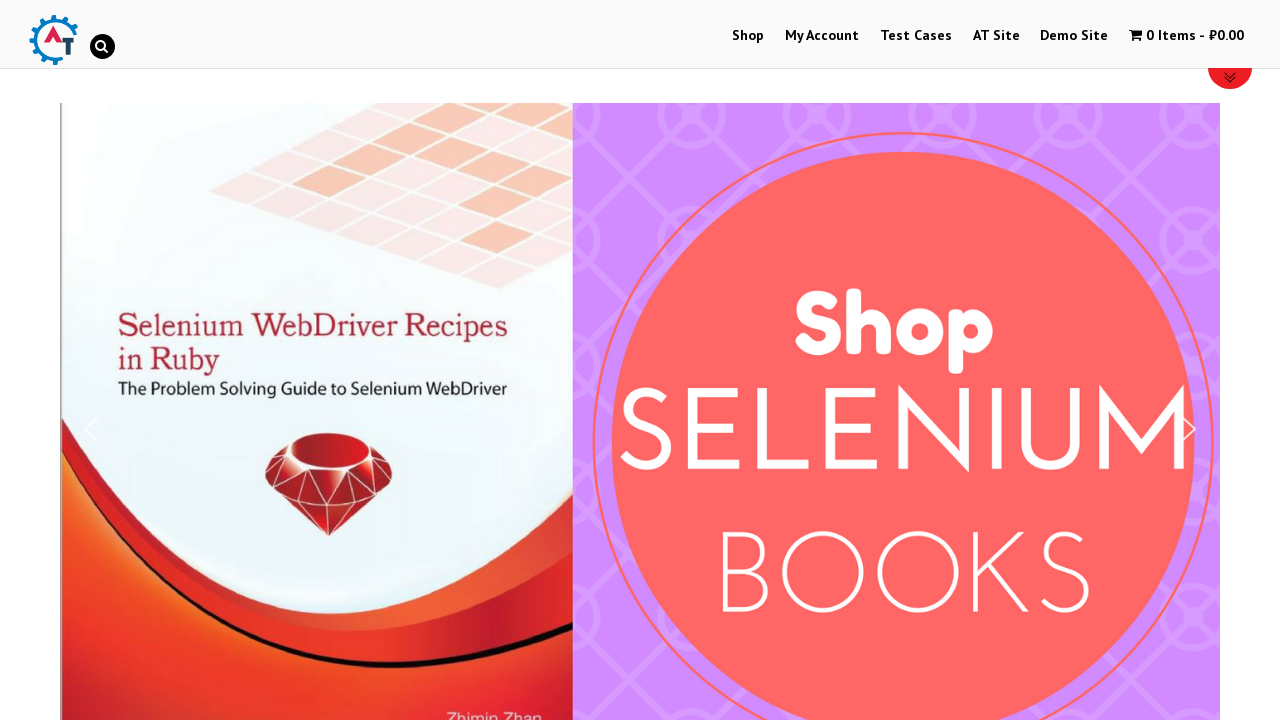

New arrivals section is visible
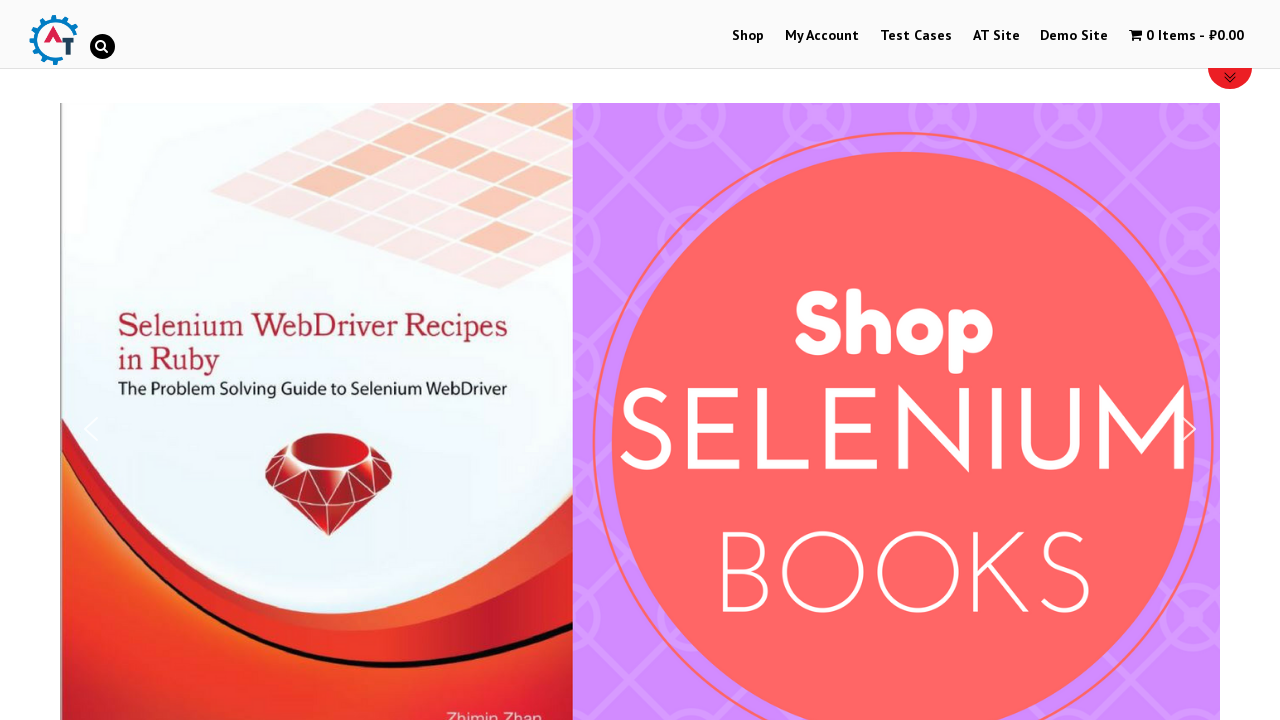

Clicked on Selenium Ruby product image at (241, 361) on img[alt='Selenium Ruby']
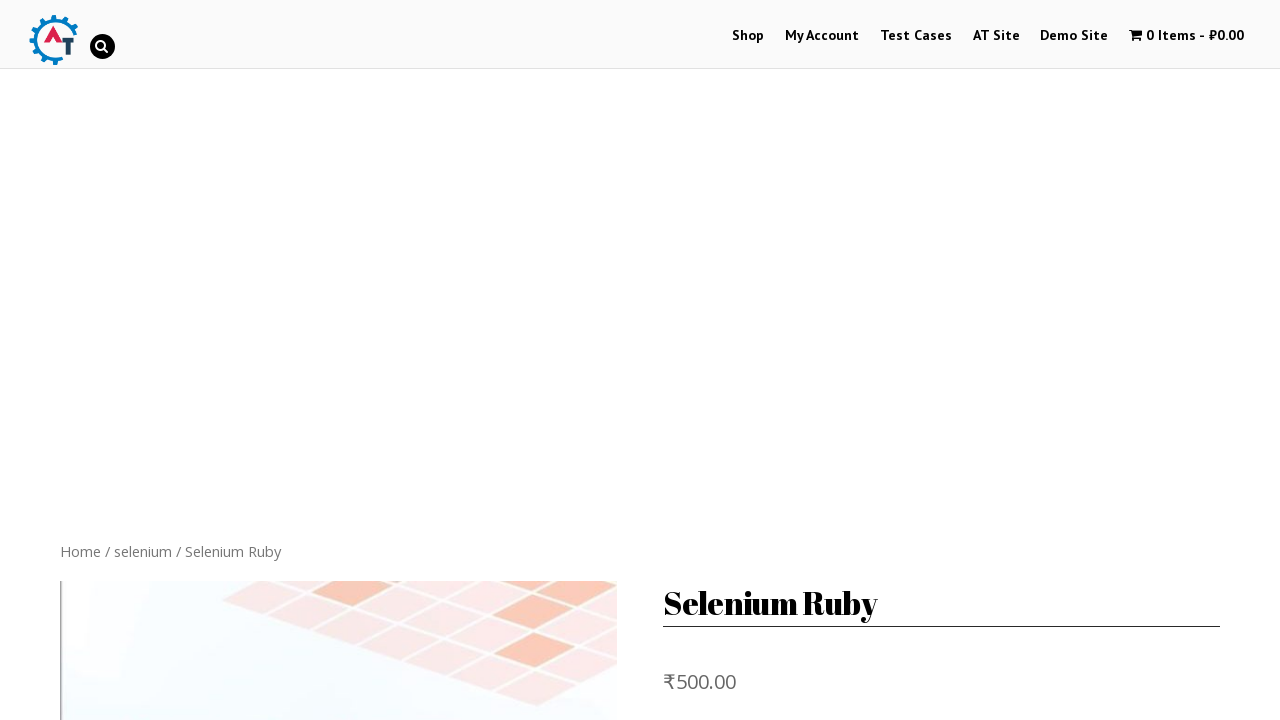

Clicked Add to basket button at (812, 360) on xpath=//button[text()='Add to basket']
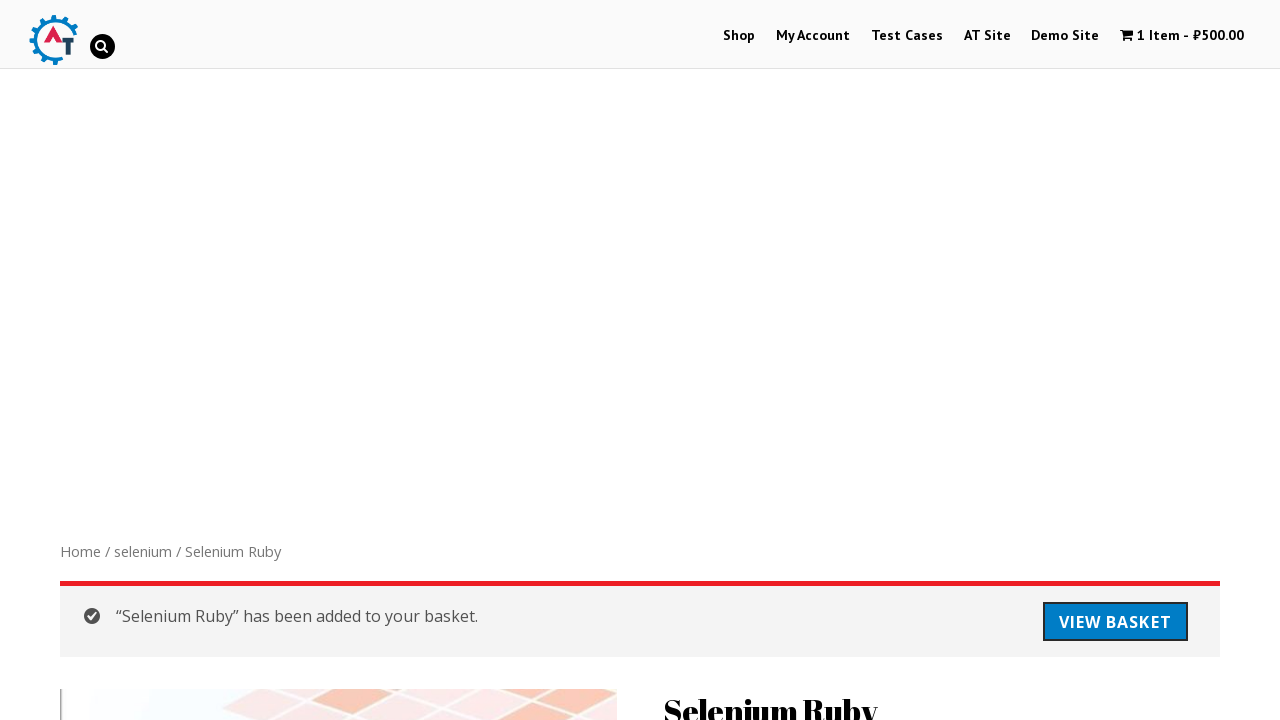

Confirmation message appeared - item added to basket
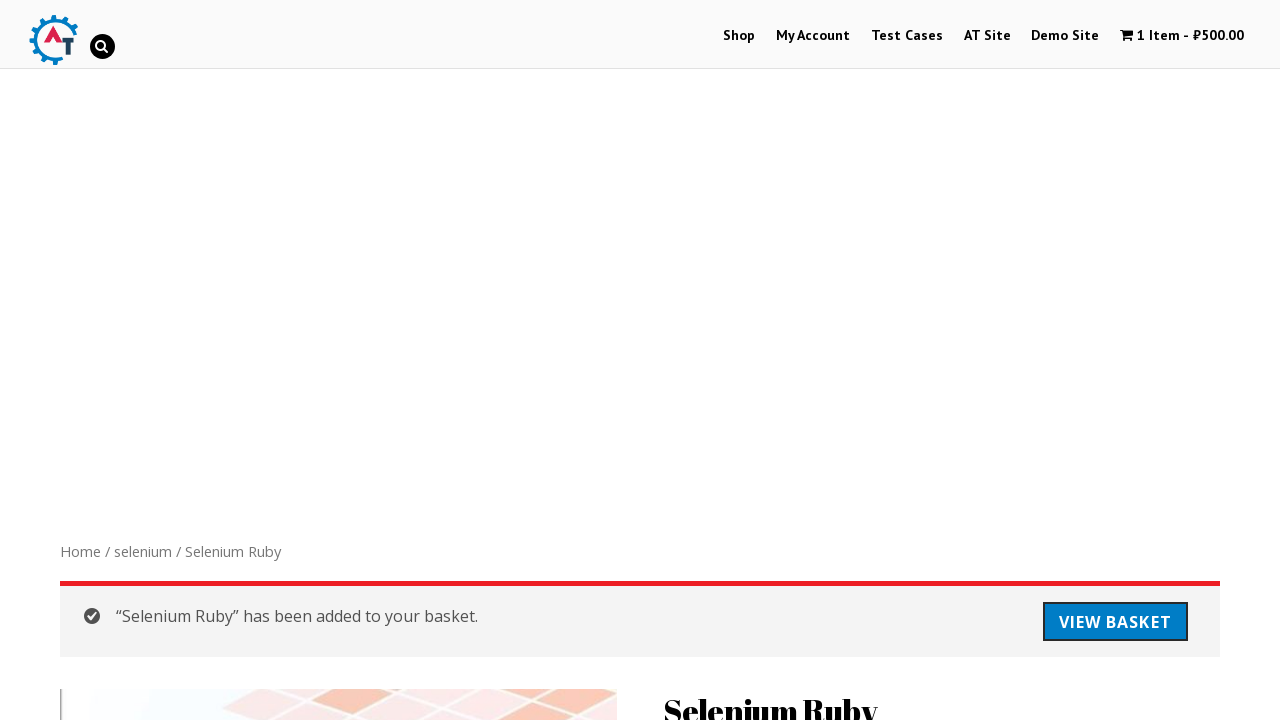

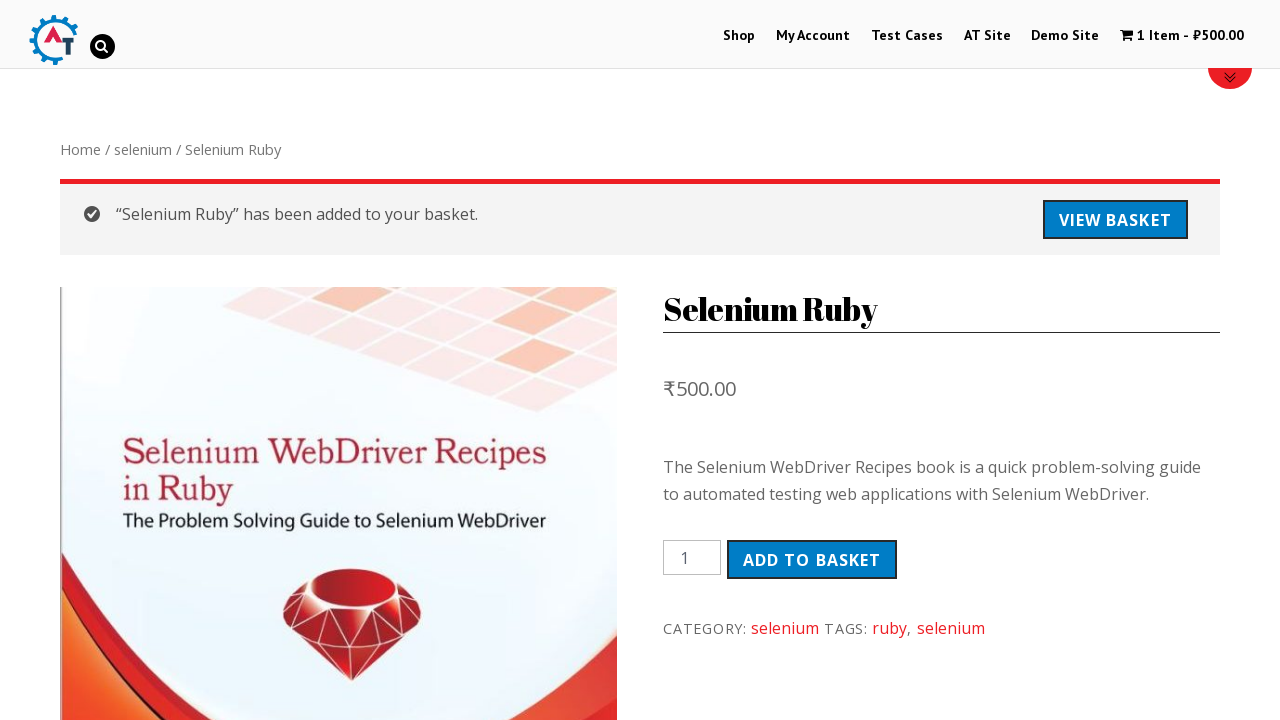